Tests dynamic controls functionality by clicking a toggle button to hide and show a checkbox element, verifying the element's visibility state changes accordingly.

Starting URL: https://v1.training-support.net/selenium/dynamic-controls

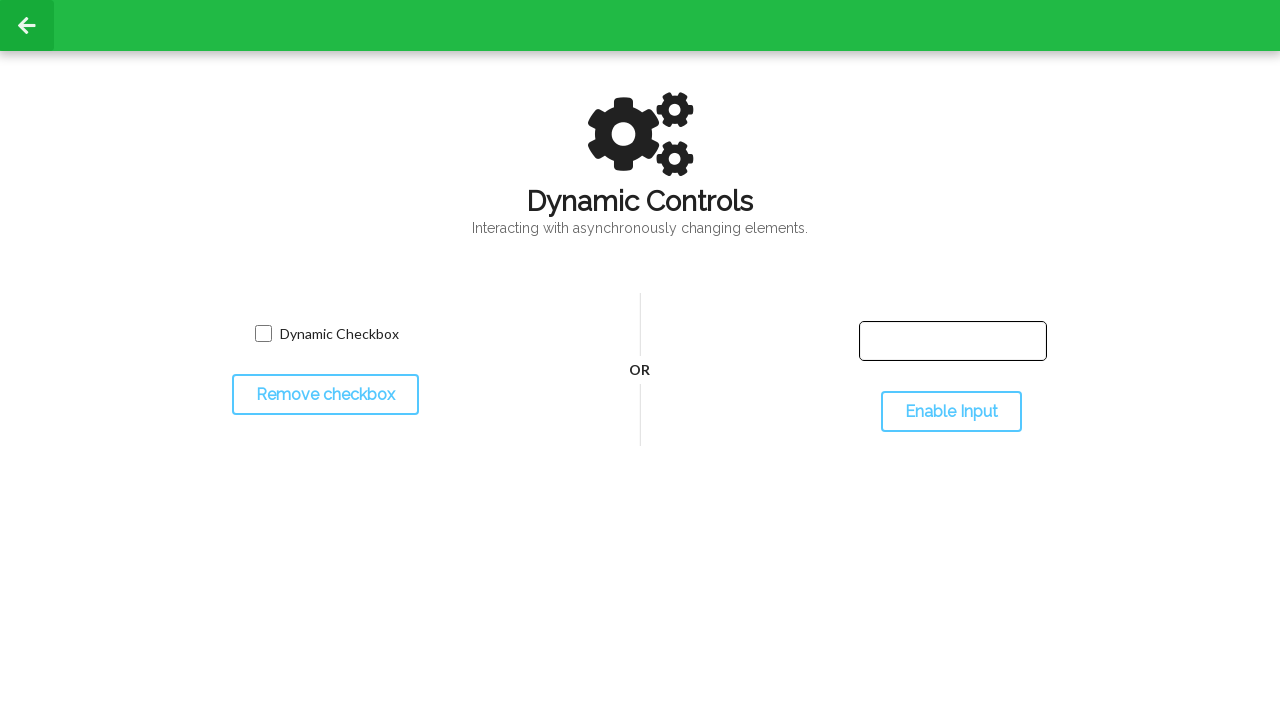

Clicked toggle button to hide checkbox at (325, 395) on #toggleCheckbox
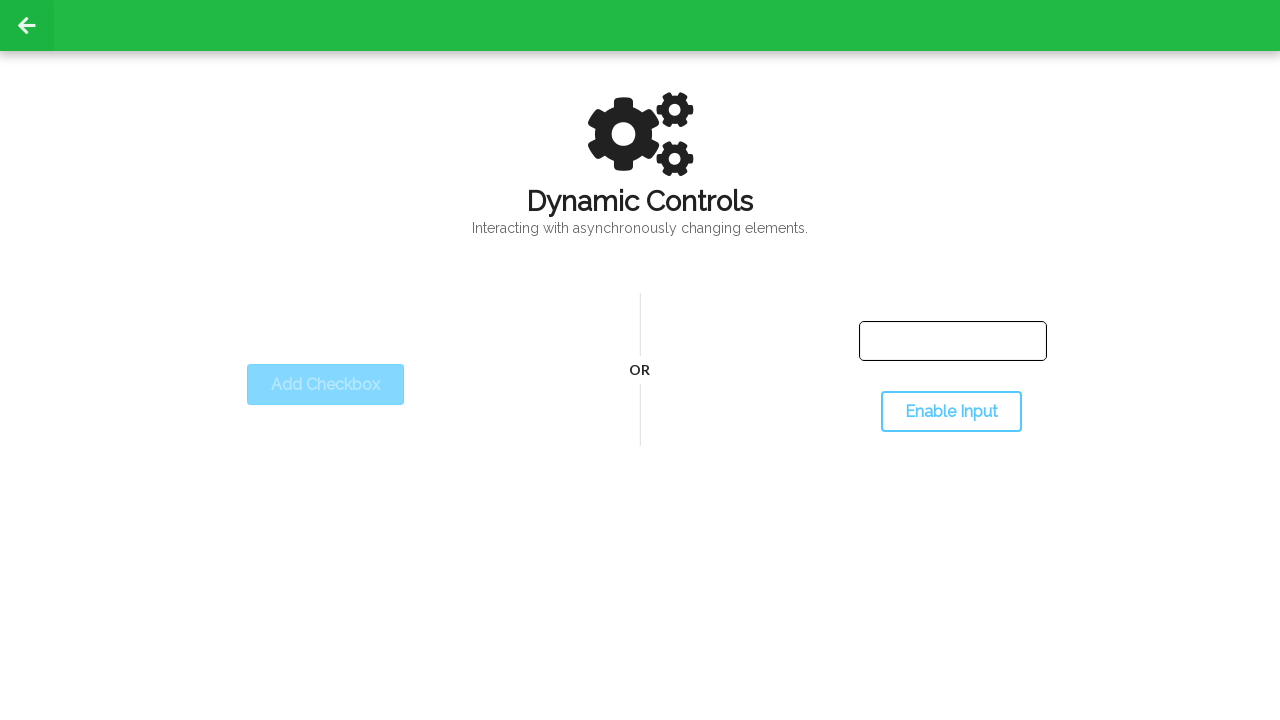

Verified checkbox element is hidden
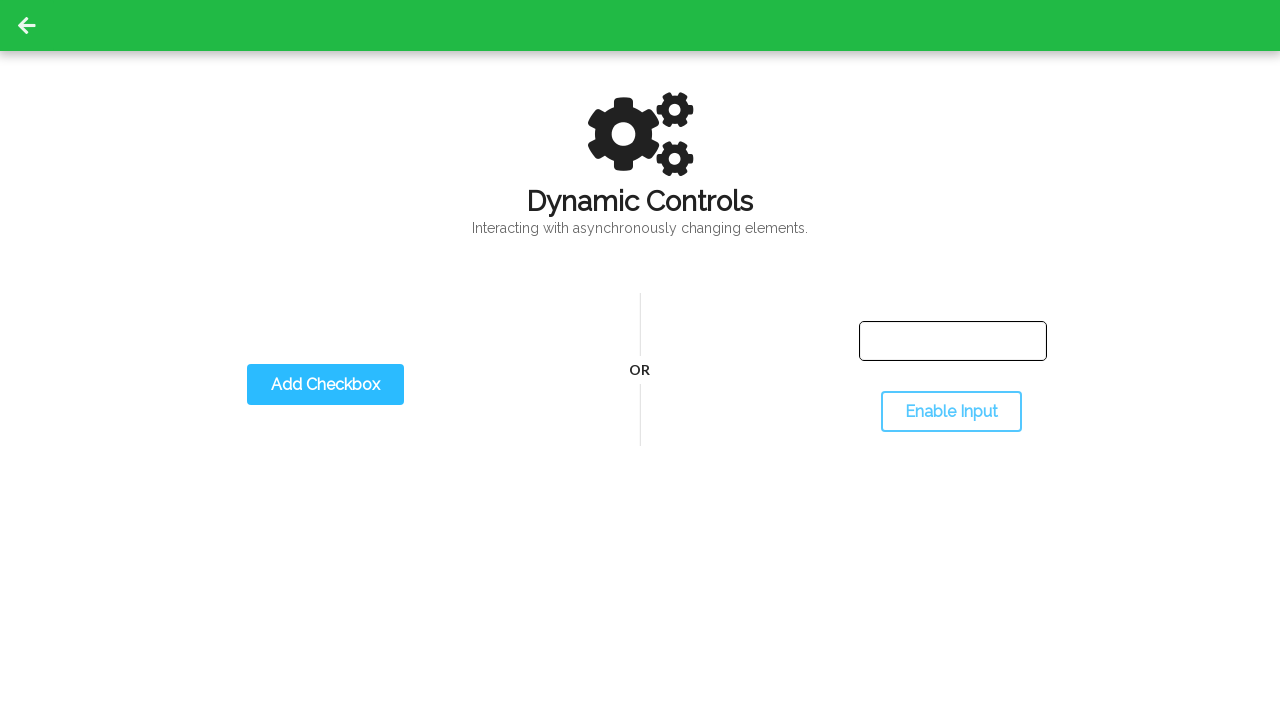

Clicked toggle button to show checkbox at (325, 385) on #toggleCheckbox
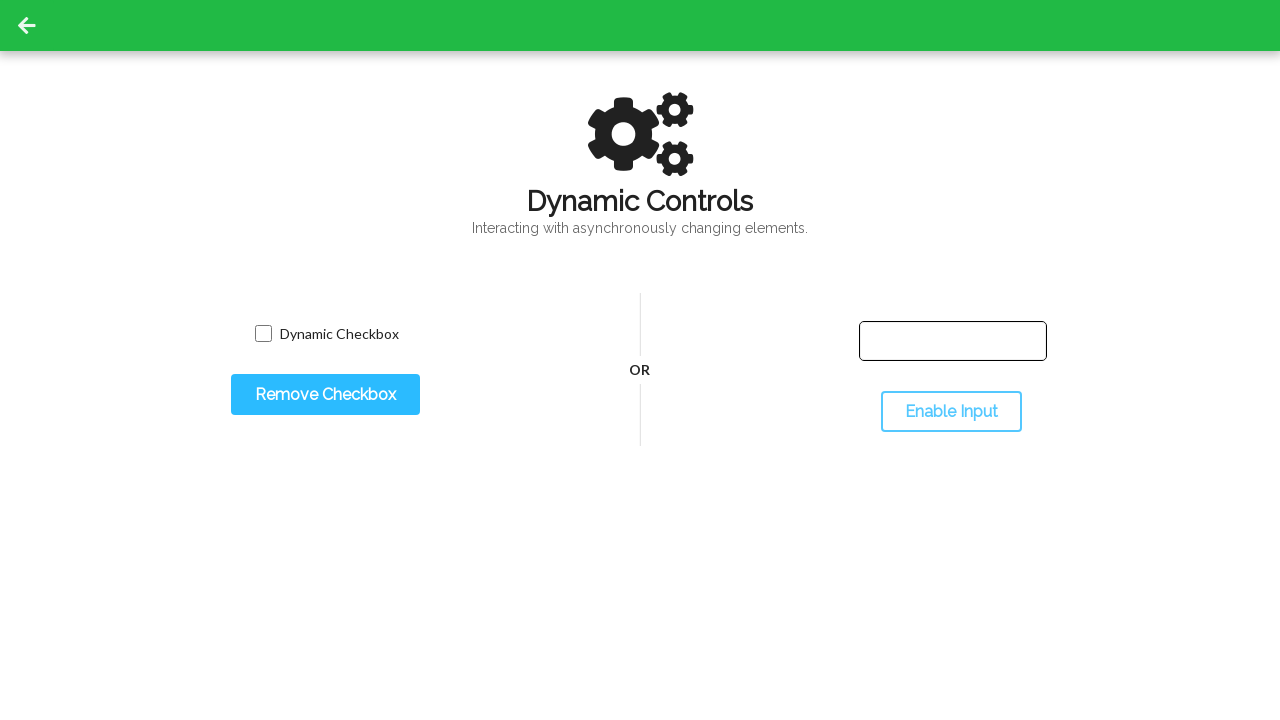

Verified checkbox element is visible
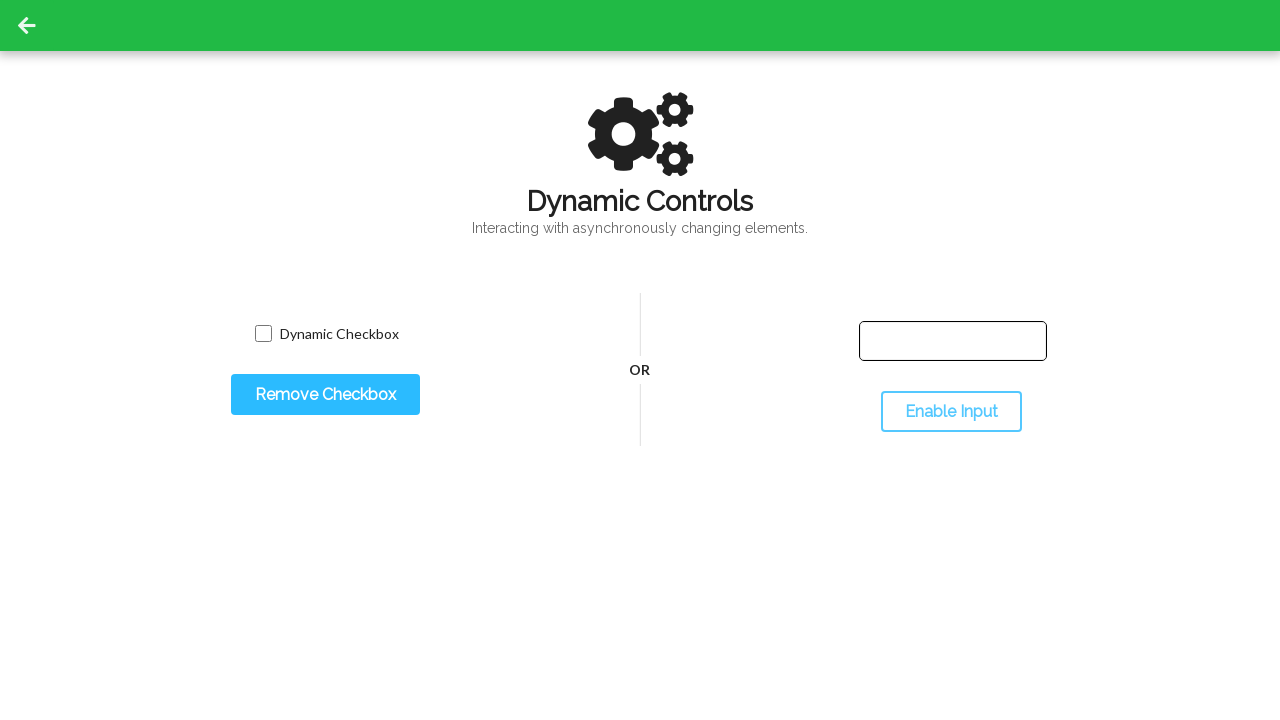

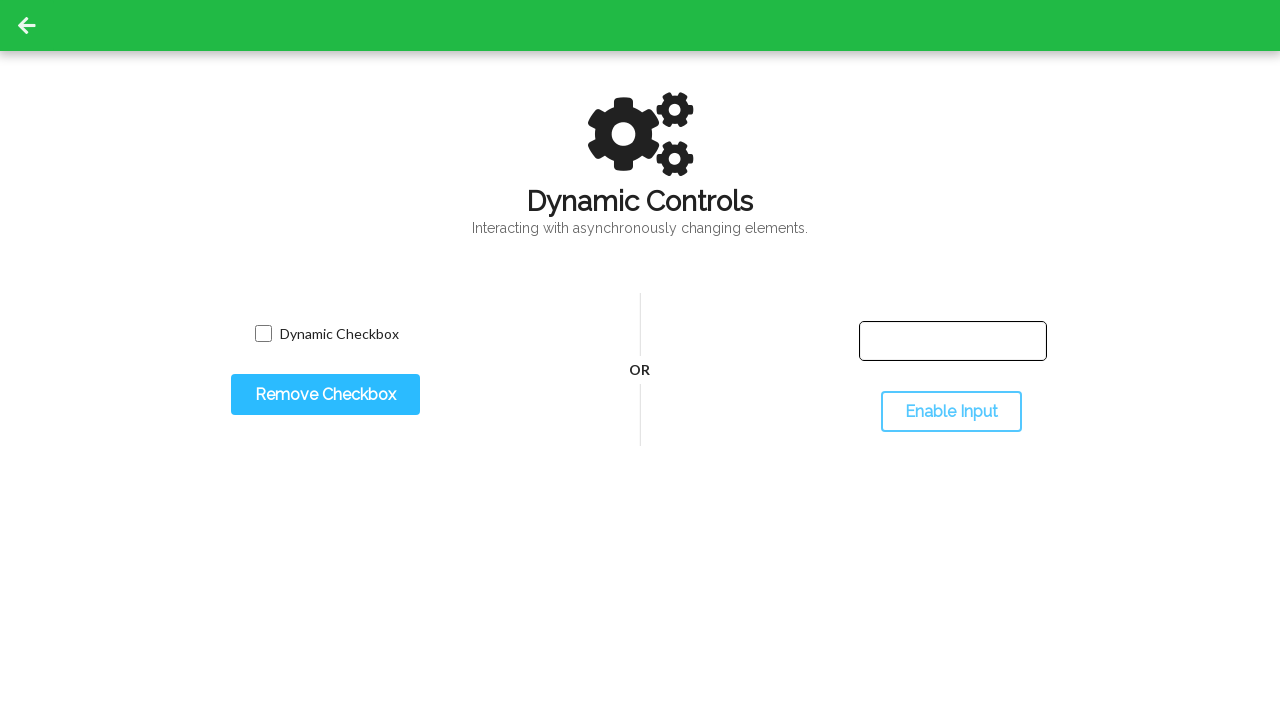